Basic setup verification test that navigates to a grocery shopping practice website and maximizes the browser window.

Starting URL: https://rahulshettyacademy.com/seleniumPractise/#/

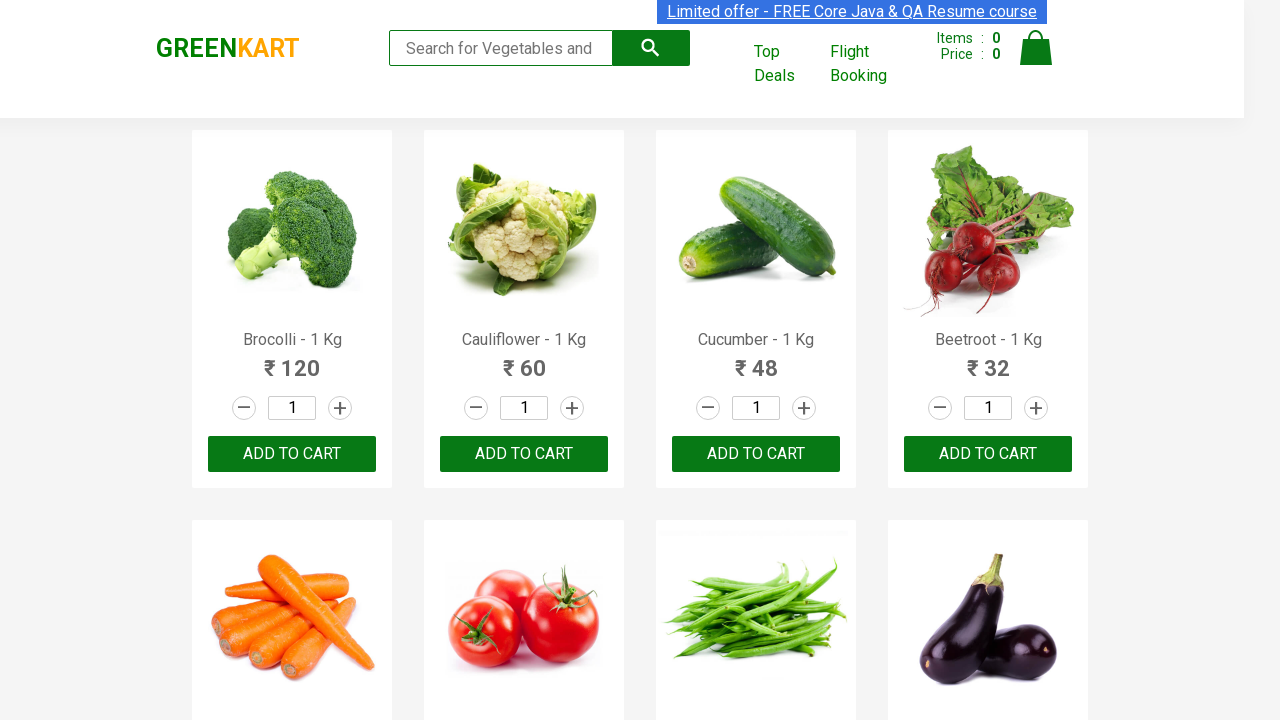

Page loaded and DOM content ready
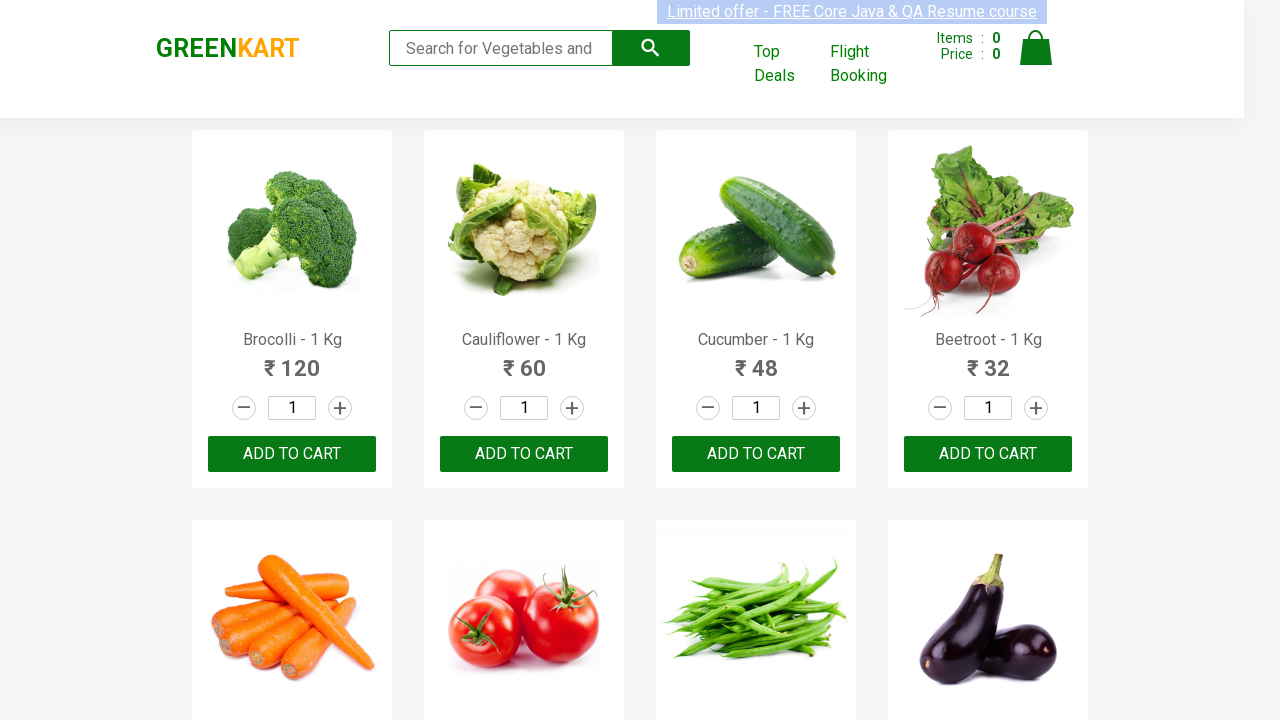

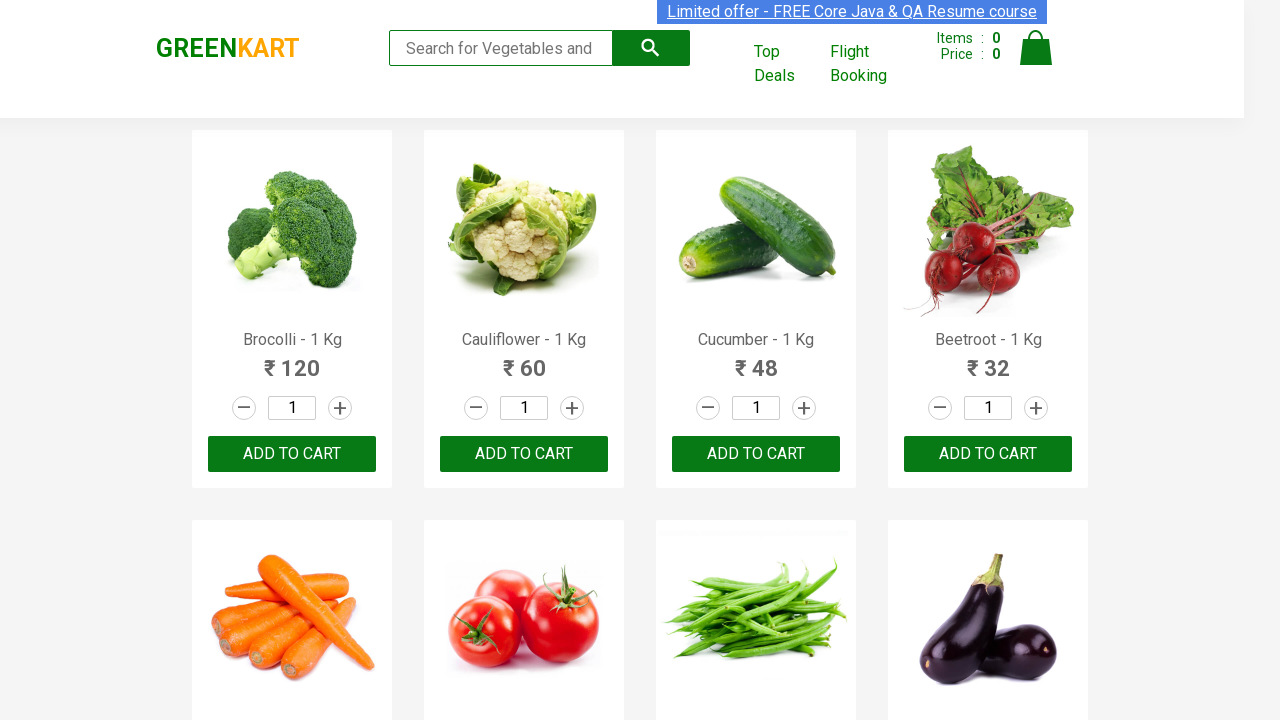